Tests keyboard operations on a registration form by entering text in the first name field, copying it, and pasting it into the last name field

Starting URL: https://demo.automationtesting.in/Register.html

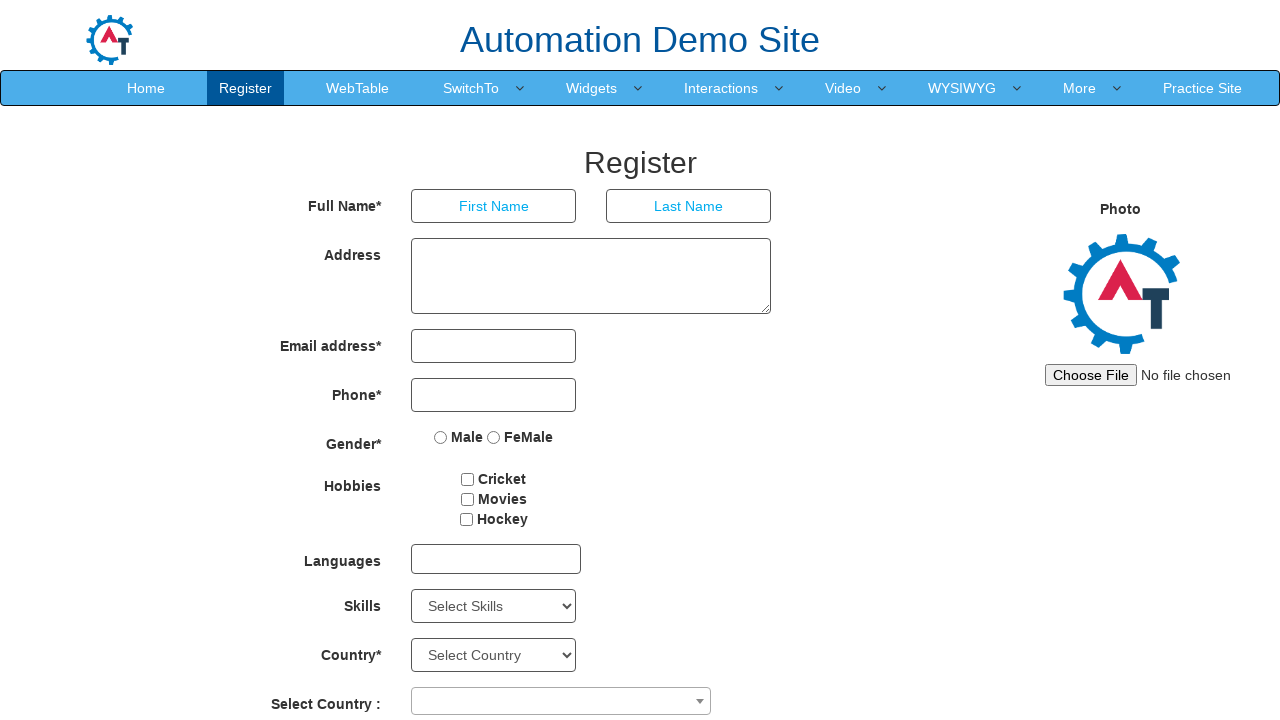

Filled First Name field with 'SDET-QA' on //input[@placeholder='First Name']
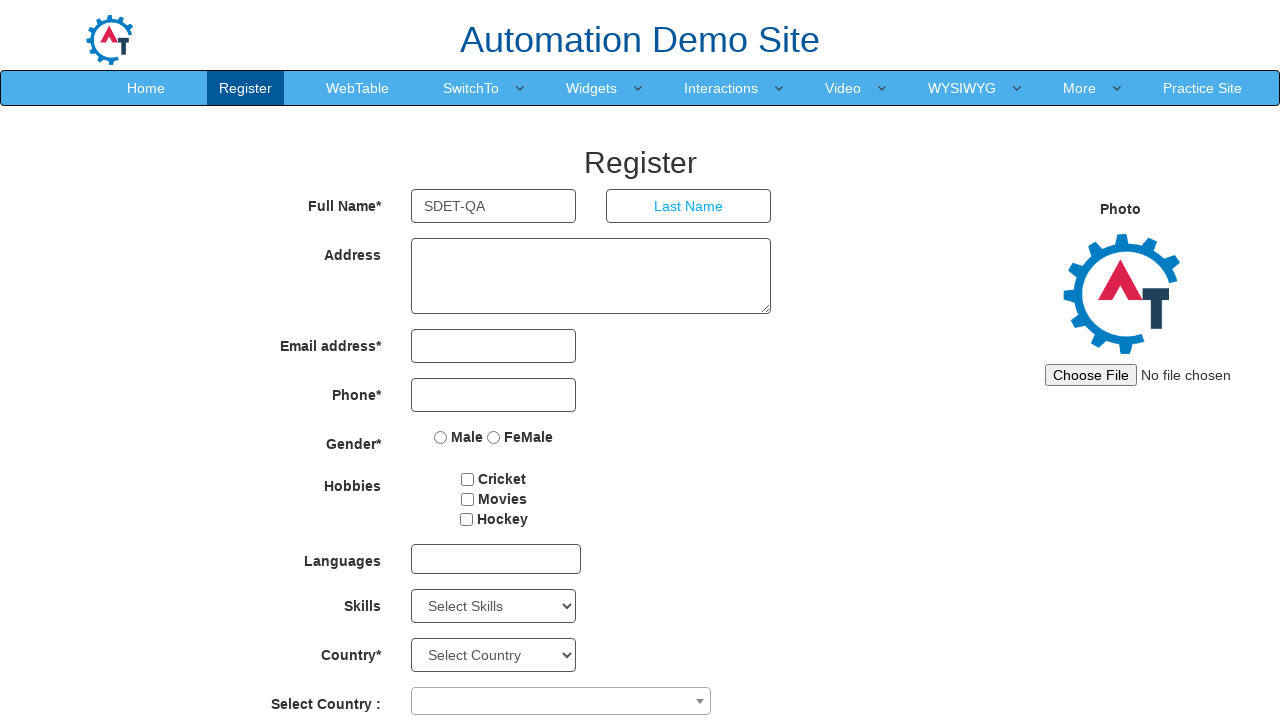

Clicked on First Name field to focus it at (494, 206) on xpath=//input[@placeholder='First Name']
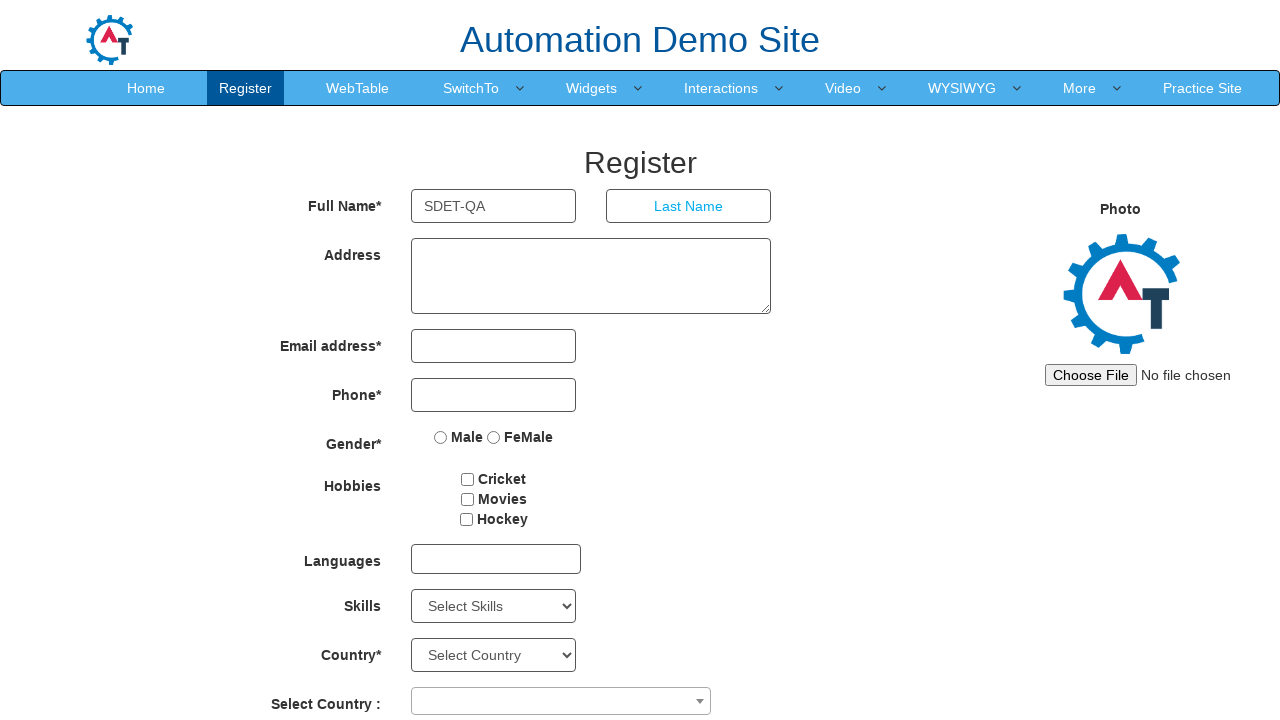

Selected all text in First Name field using Ctrl+A
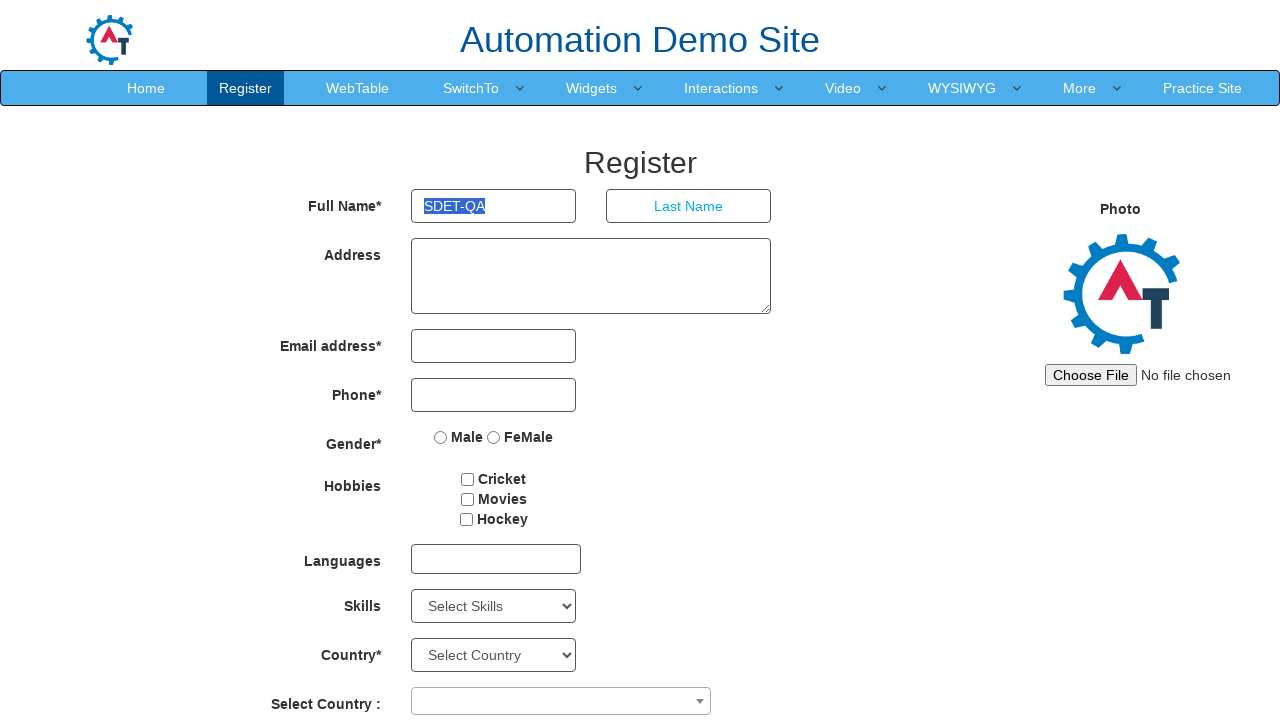

Copied selected text from First Name field using Ctrl+C
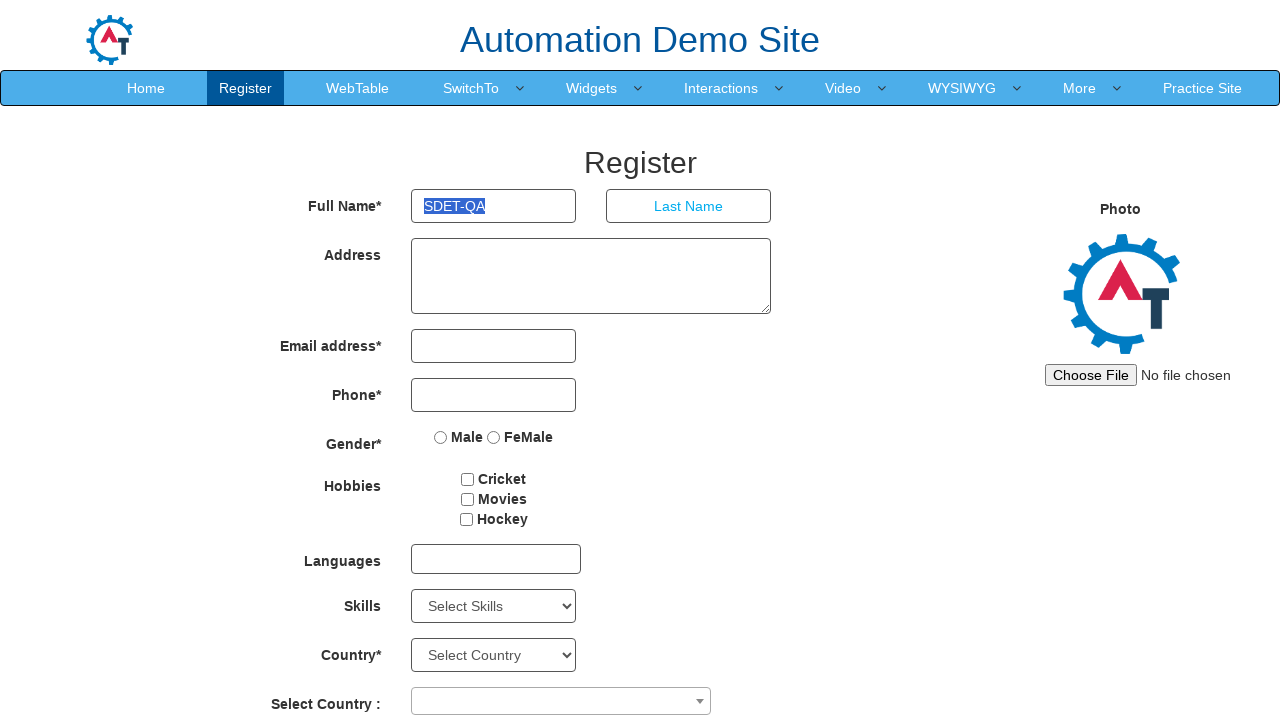

Clicked on Last Name field to focus it at (689, 206) on xpath=//input[@placeholder='Last Name']
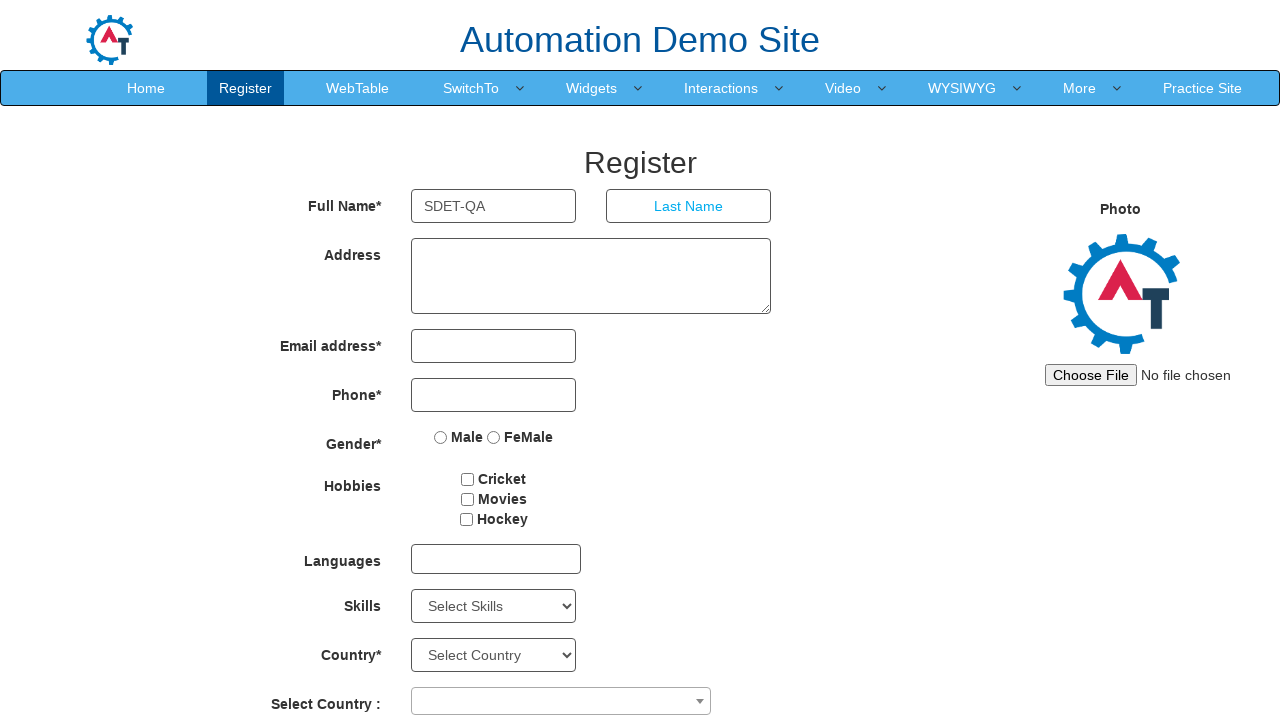

Pasted copied text into Last Name field using Ctrl+V
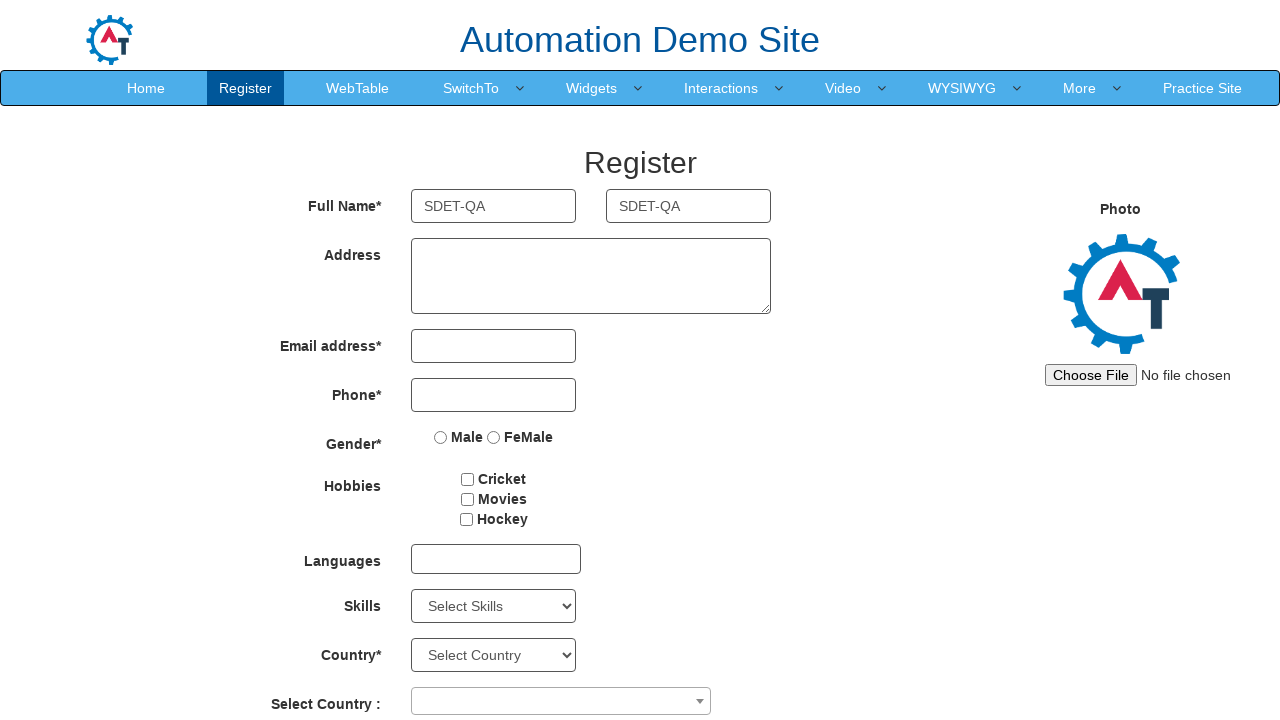

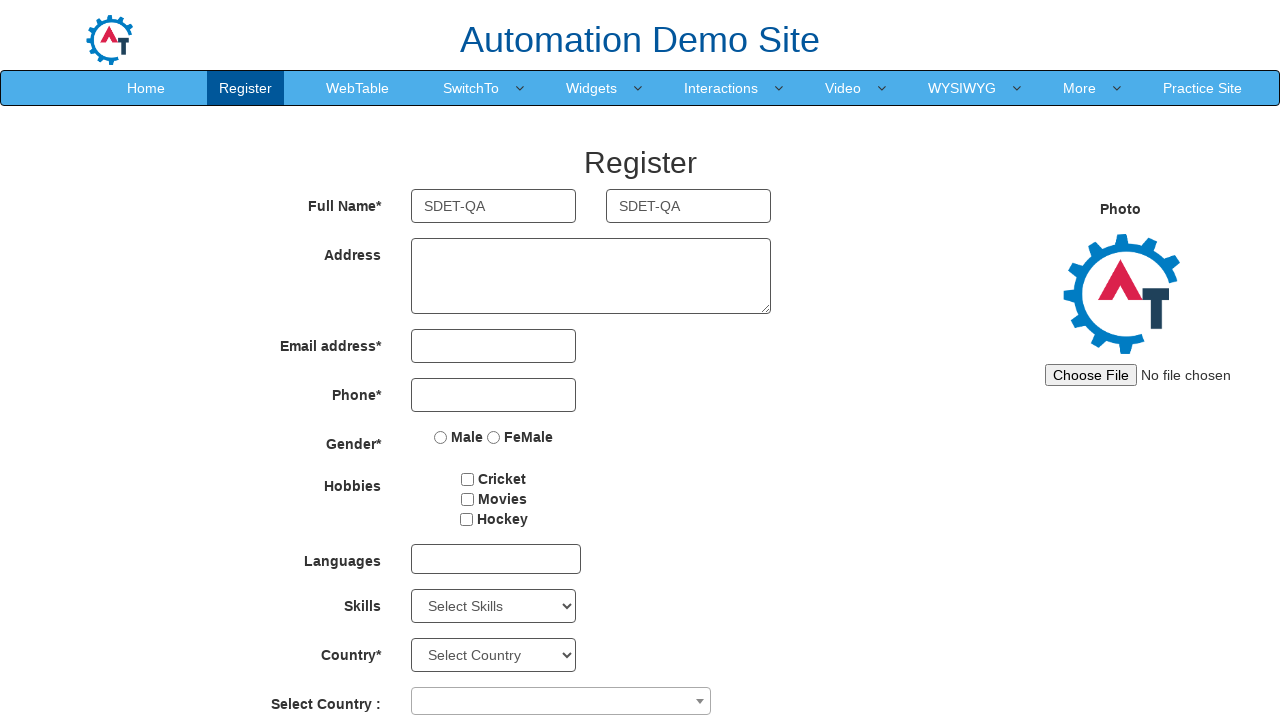